Tests that Clear completed button is hidden when no items are completed

Starting URL: https://demo.playwright.dev/todomvc

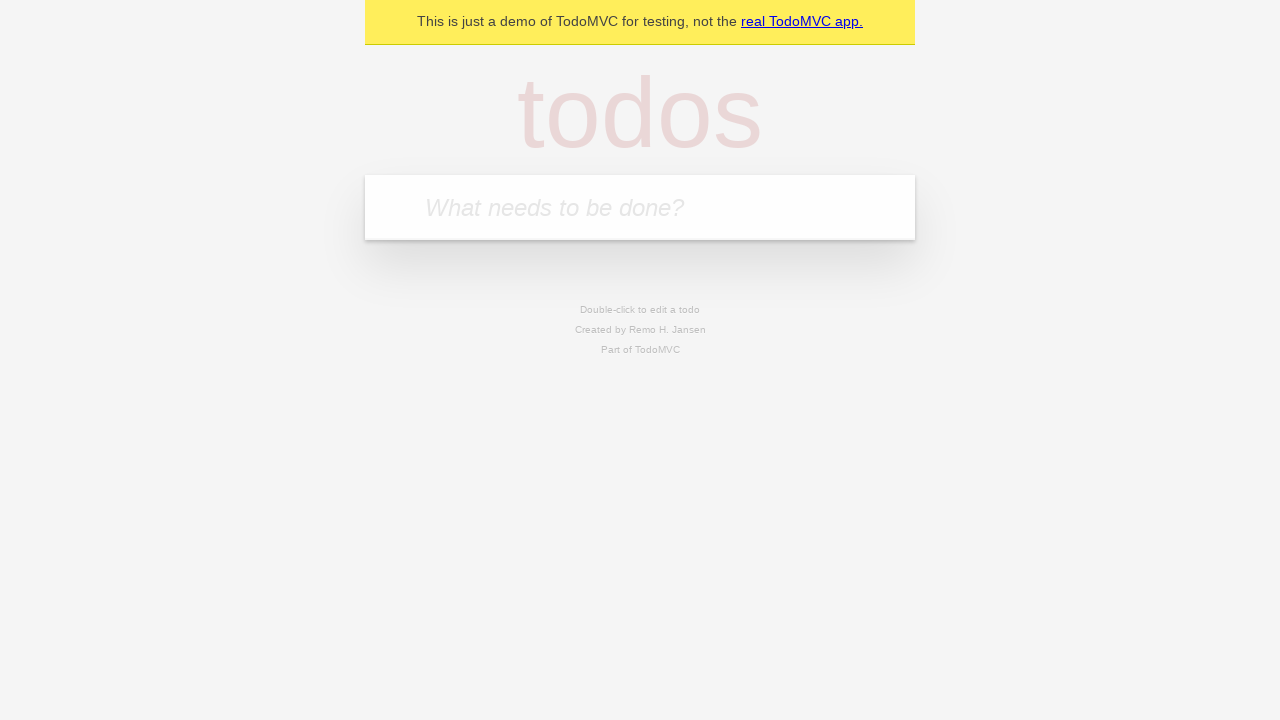

Filled first todo input with 'buy some cheese' on internal:attr=[placeholder="What needs to be done?"i]
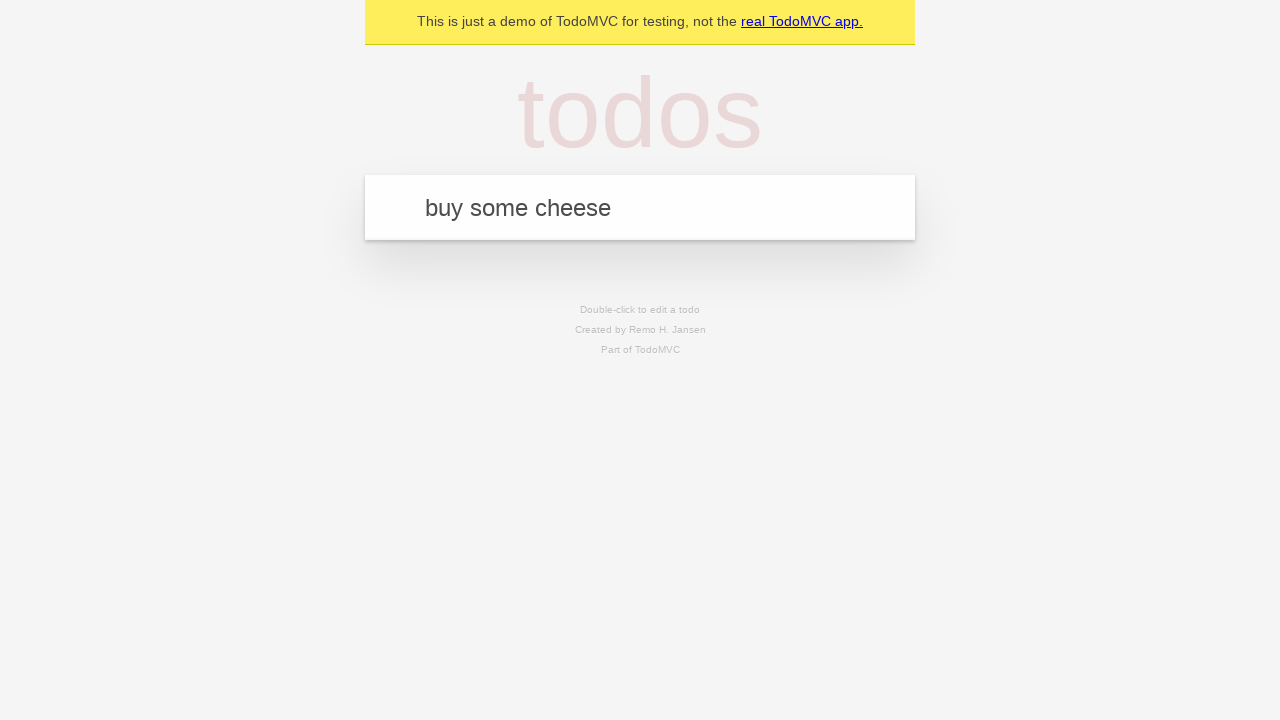

Pressed Enter to create first todo on internal:attr=[placeholder="What needs to be done?"i]
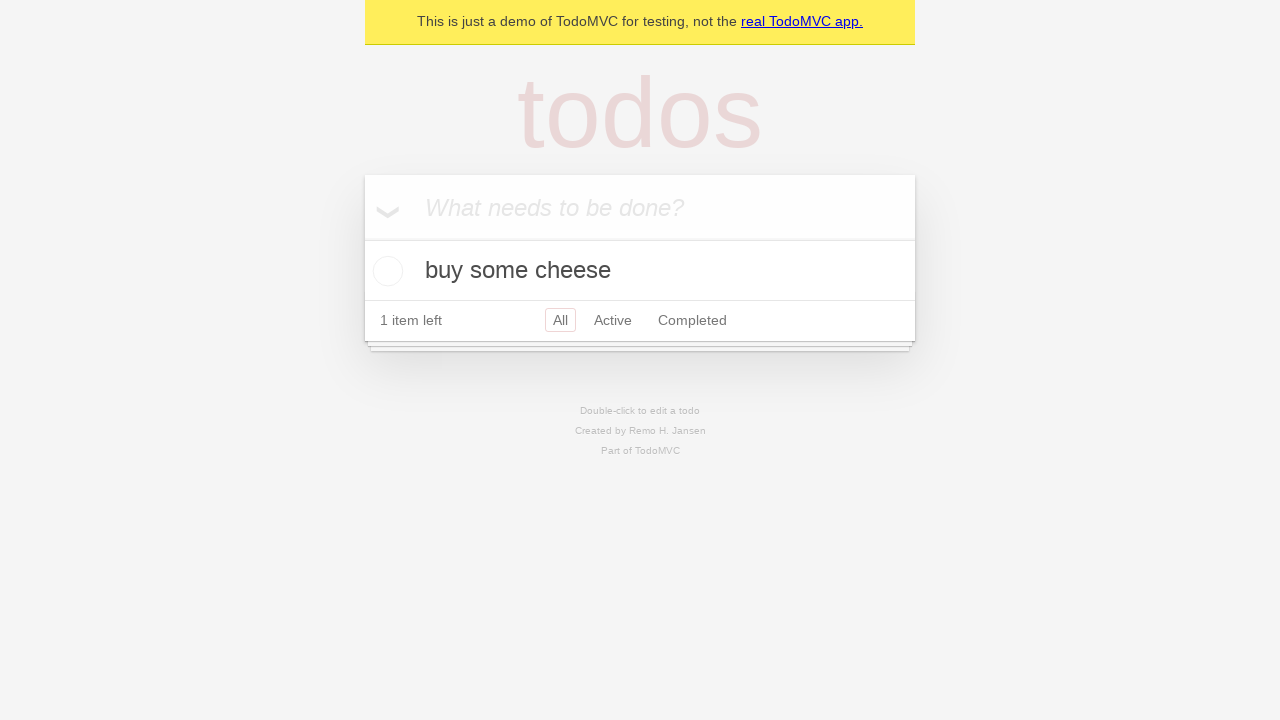

Filled second todo input with 'feed the cat' on internal:attr=[placeholder="What needs to be done?"i]
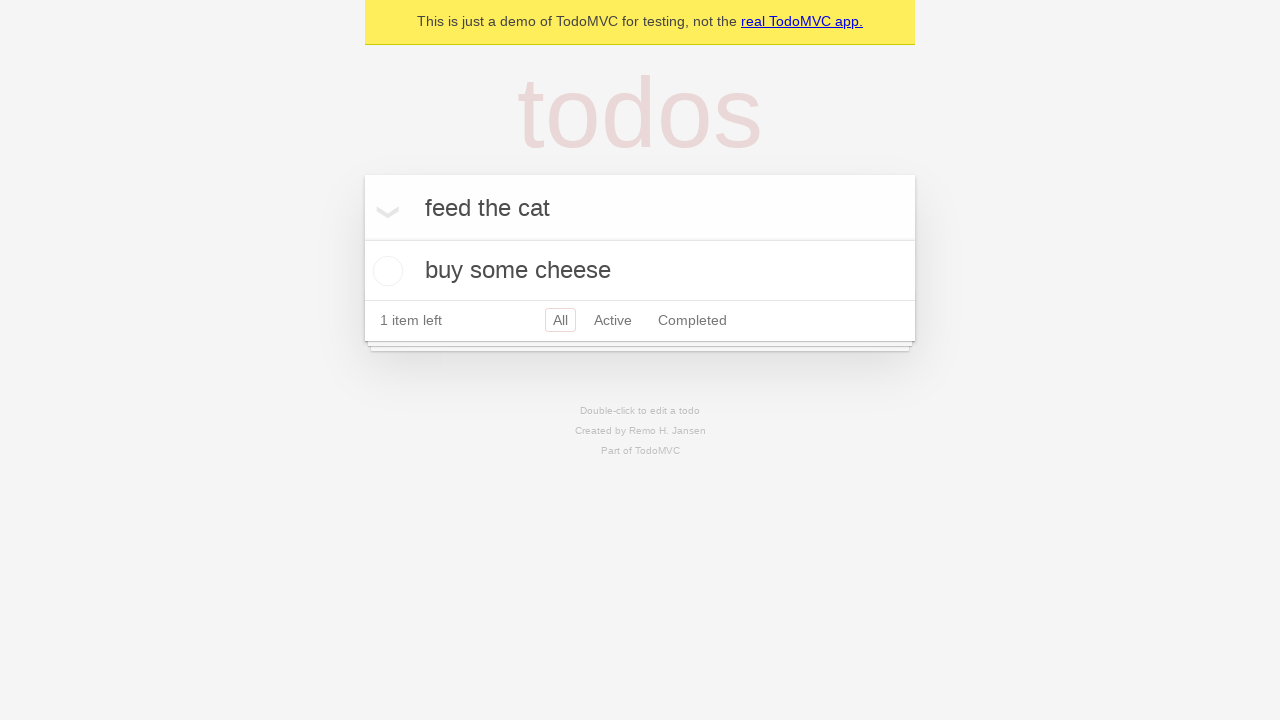

Pressed Enter to create second todo on internal:attr=[placeholder="What needs to be done?"i]
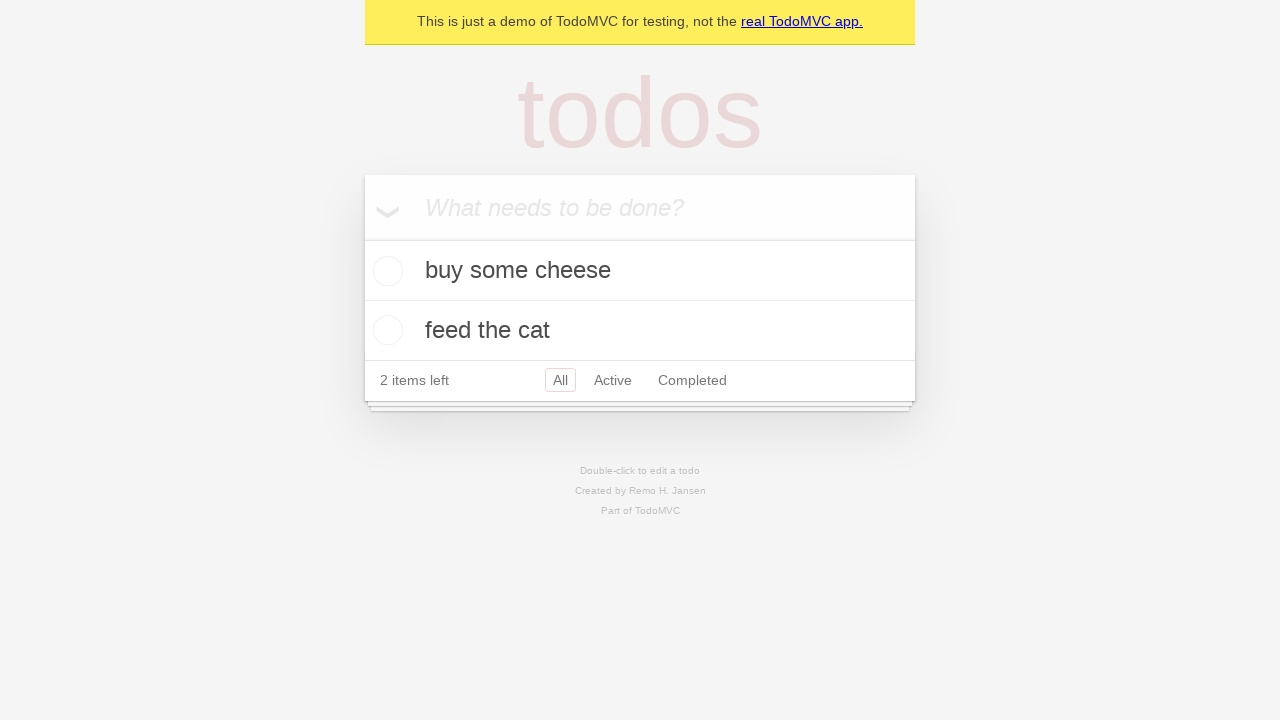

Filled third todo input with 'book a doctors appointment' on internal:attr=[placeholder="What needs to be done?"i]
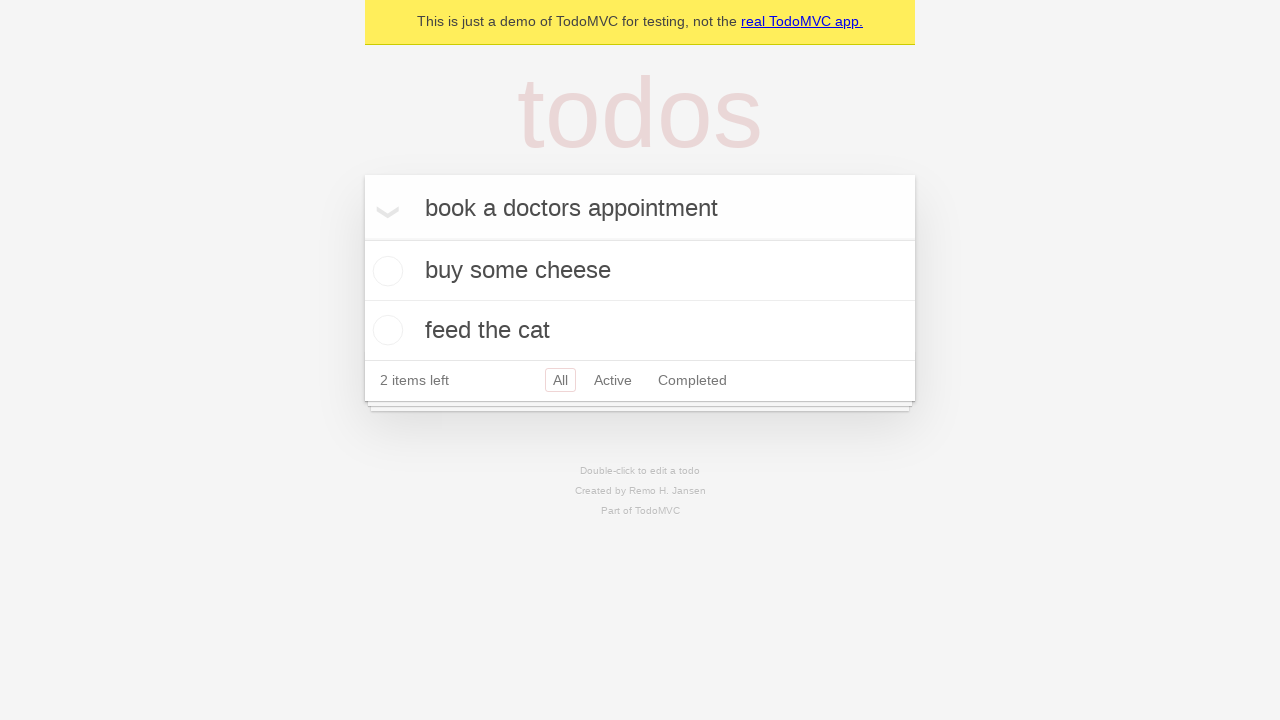

Pressed Enter to create third todo on internal:attr=[placeholder="What needs to be done?"i]
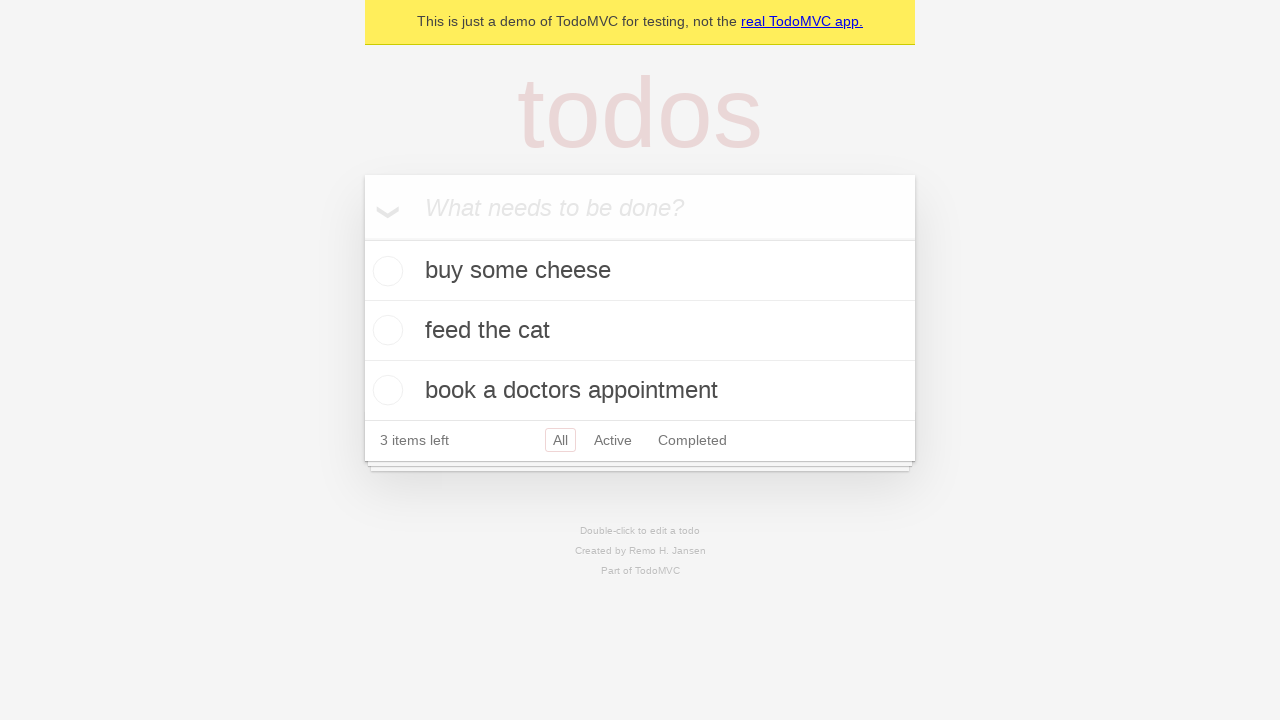

Verified all 3 todos are present in the DOM
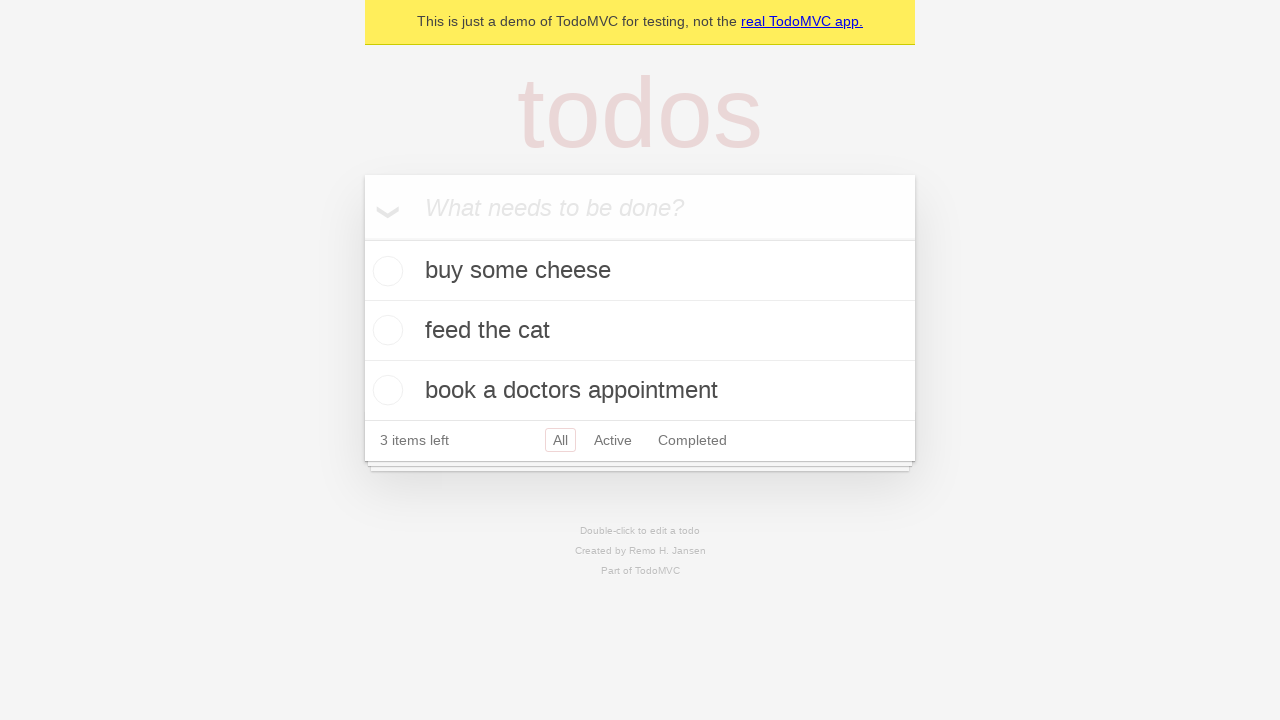

Checked the first todo item as completed at (385, 271) on .todo-list li .toggle >> nth=0
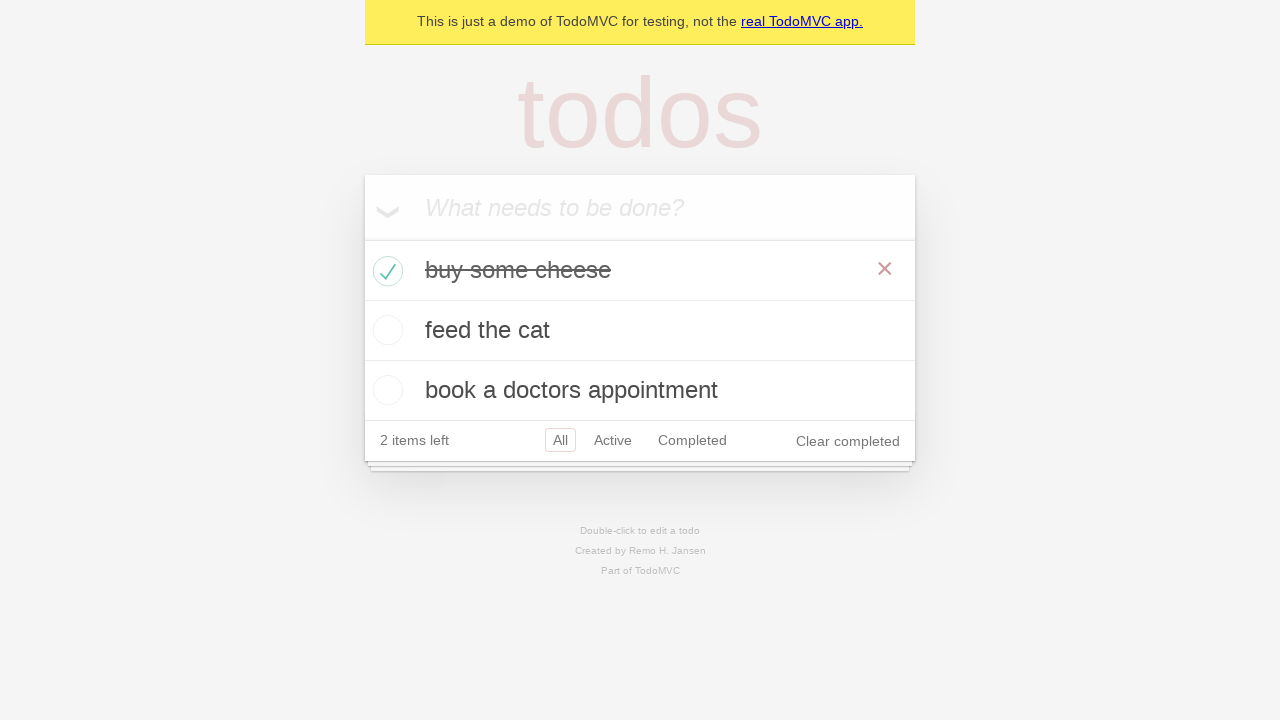

Clicked 'Clear completed' button to remove completed items at (848, 441) on internal:role=button[name="Clear completed"i]
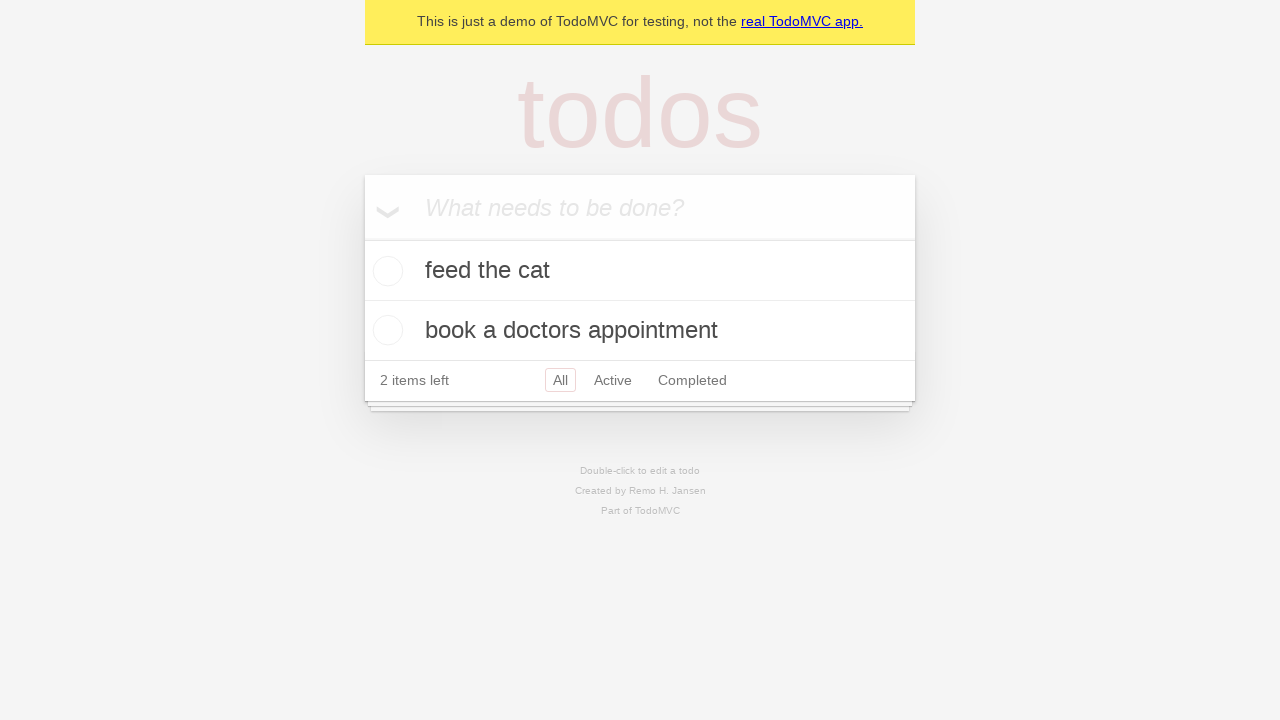

Verified 'Clear completed' button is hidden when no items are completed
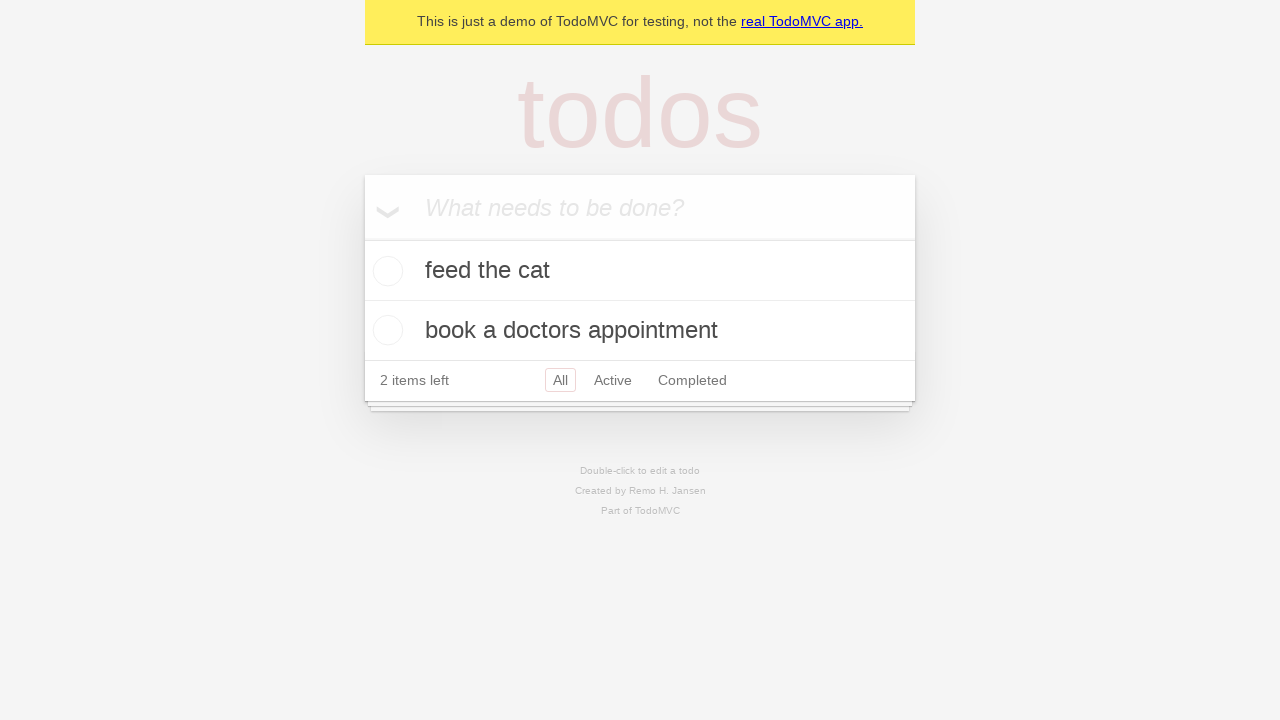

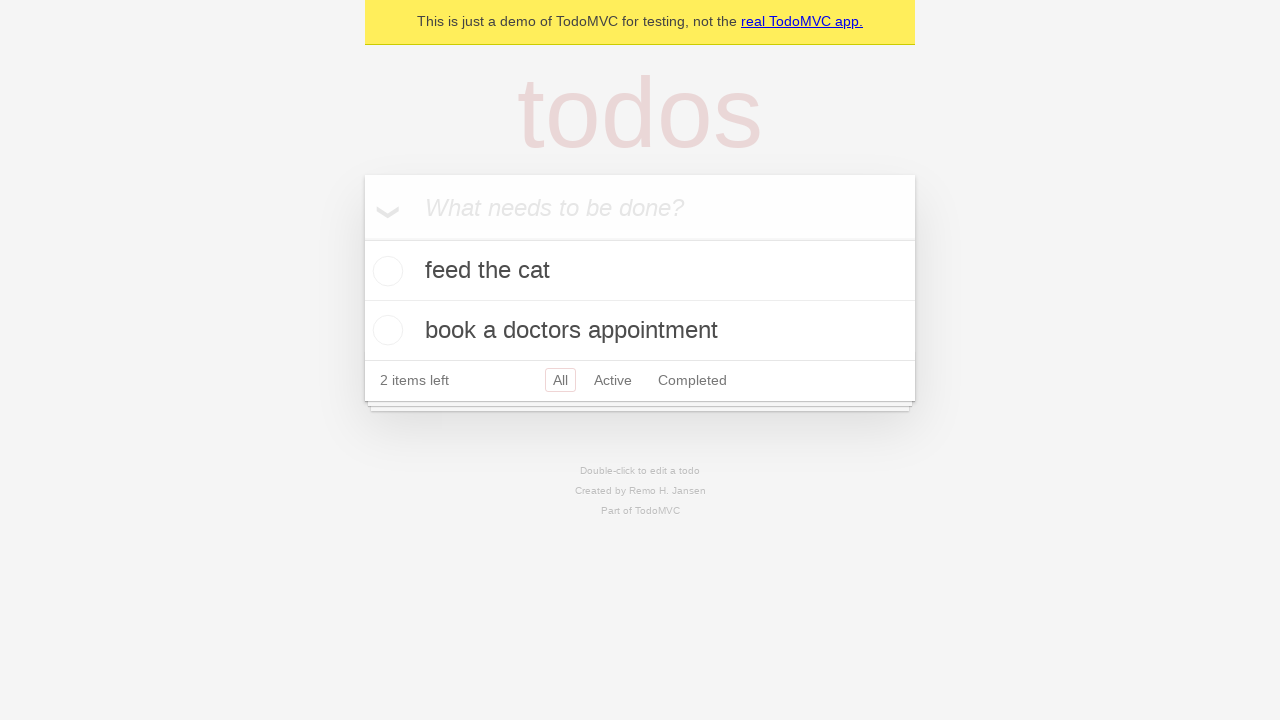